Tests drag and drop functionality within an iframe by dragging an element from source to target position

Starting URL: https://jqueryui.com/droppable/

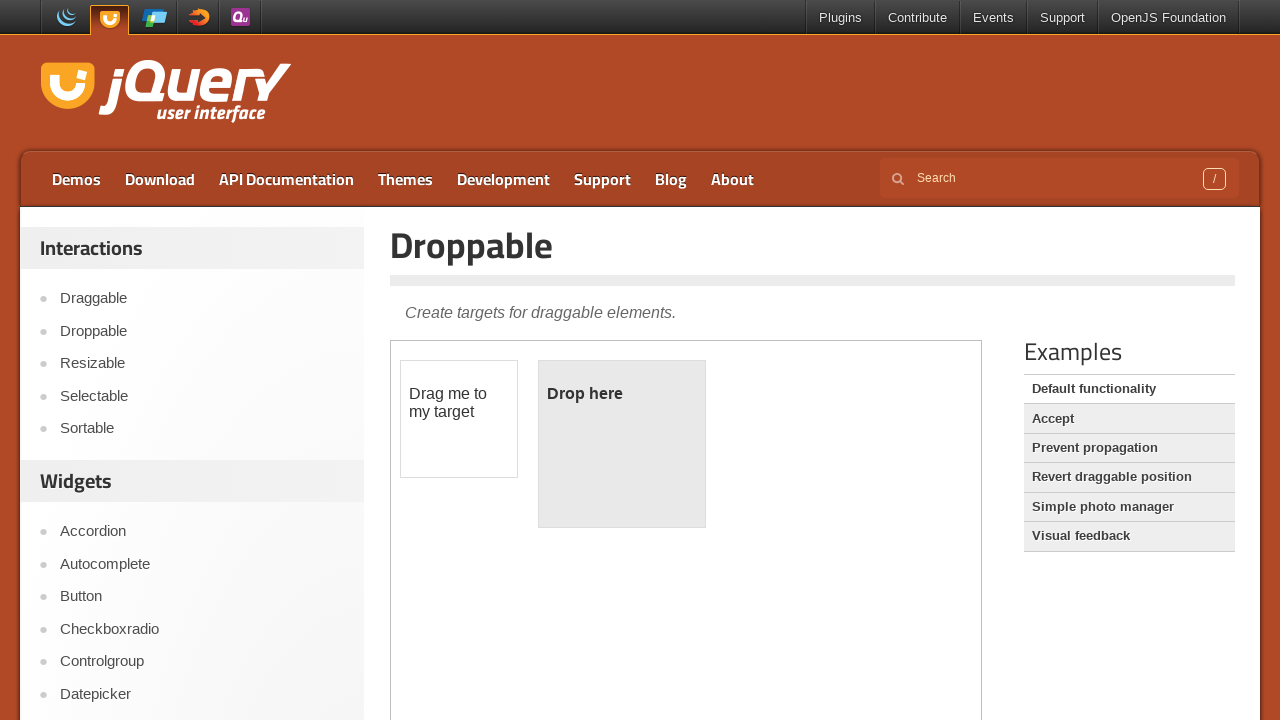

Counted iframes on the page
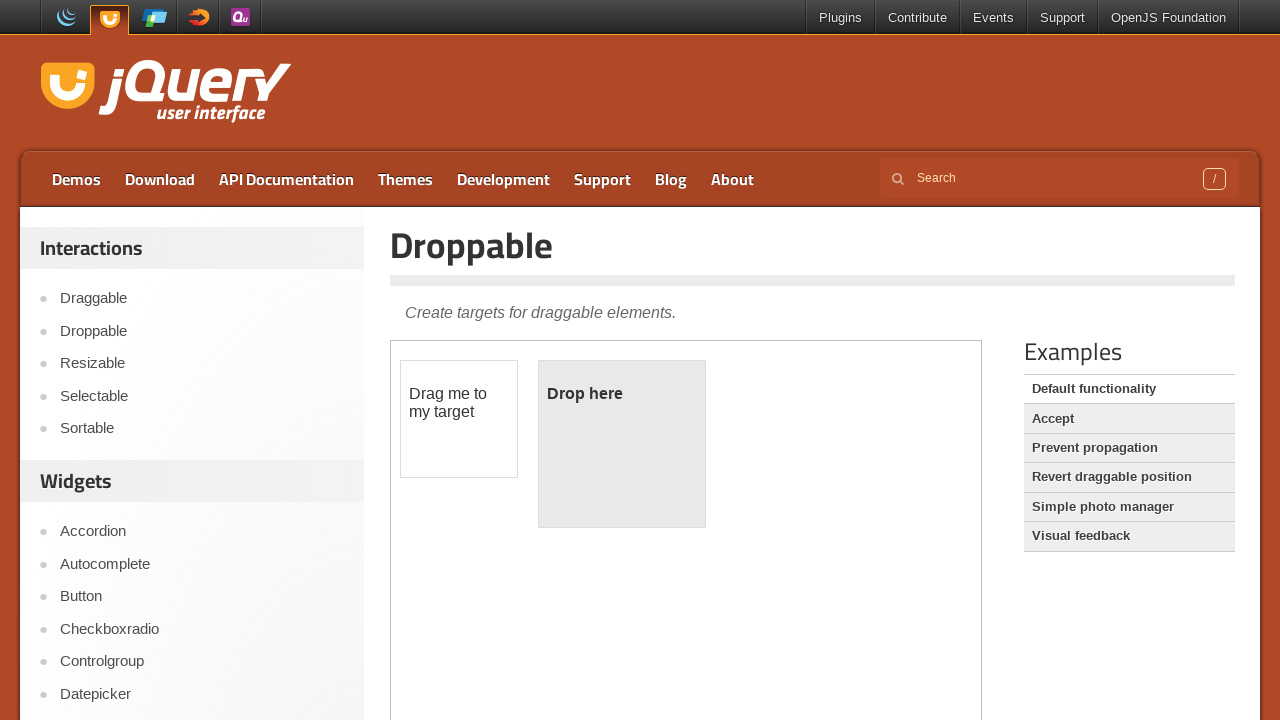

Located the first iframe
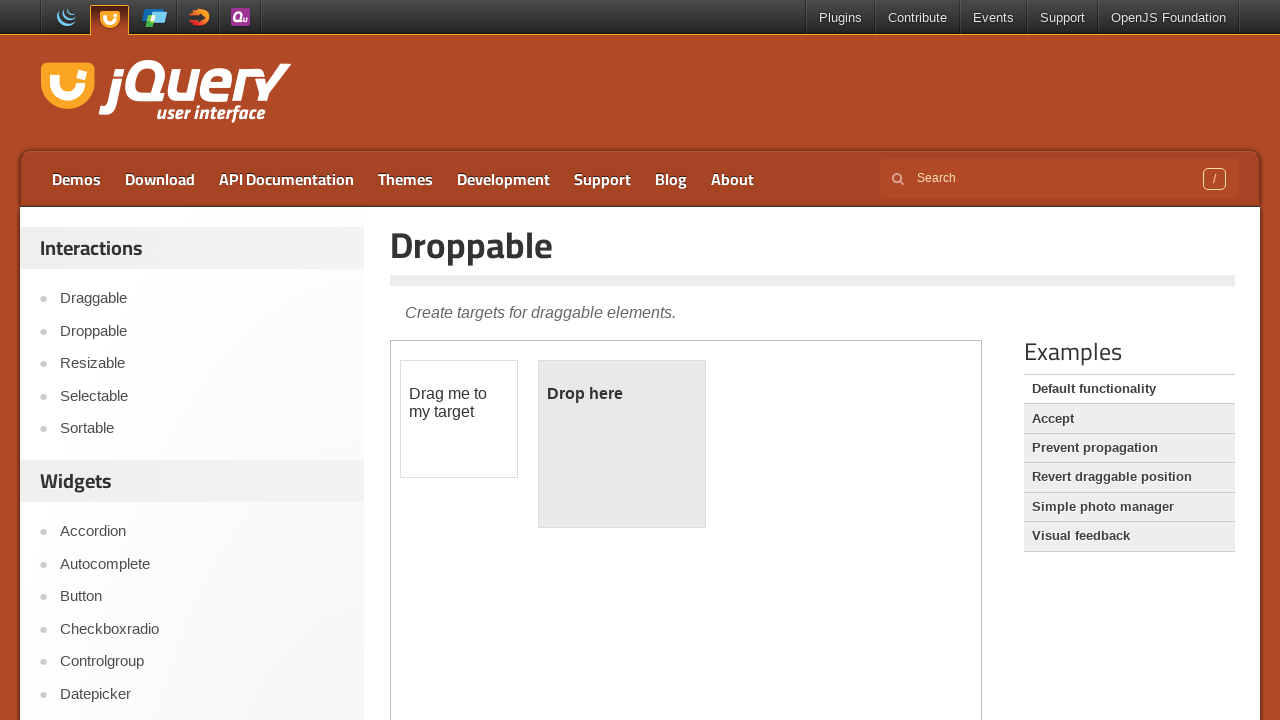

Located draggable element within iframe
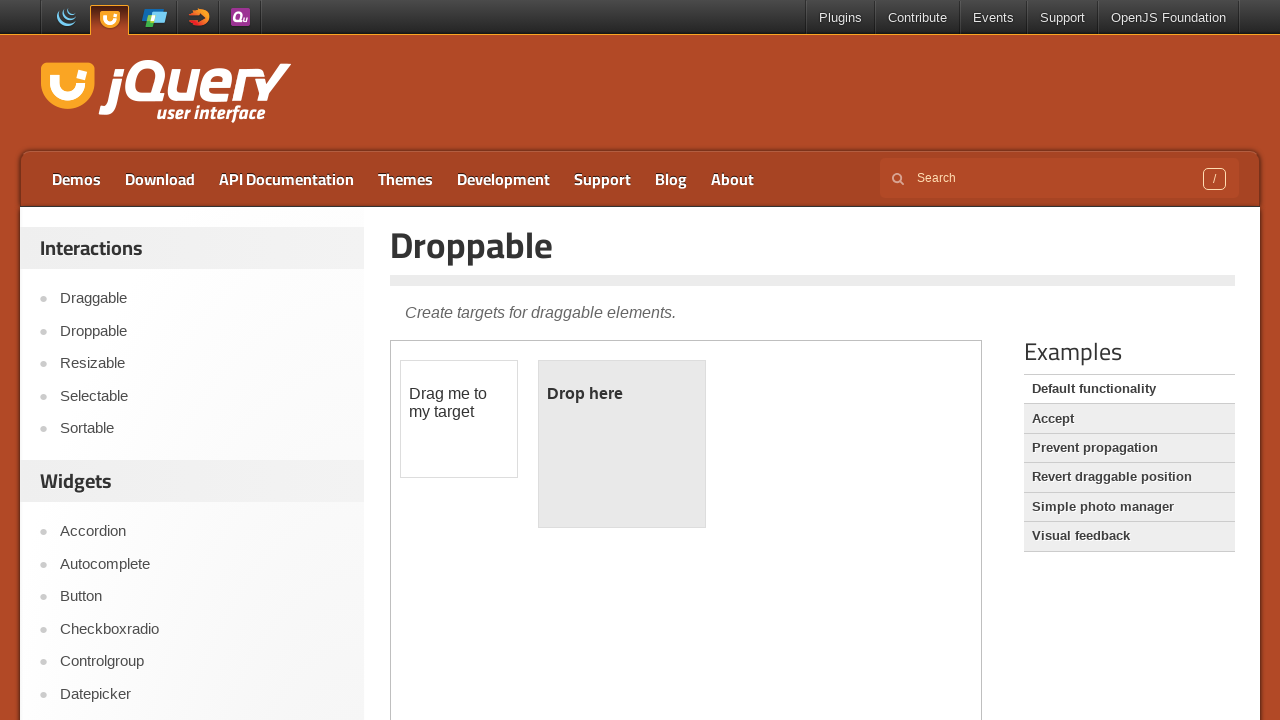

Located droppable target element within iframe
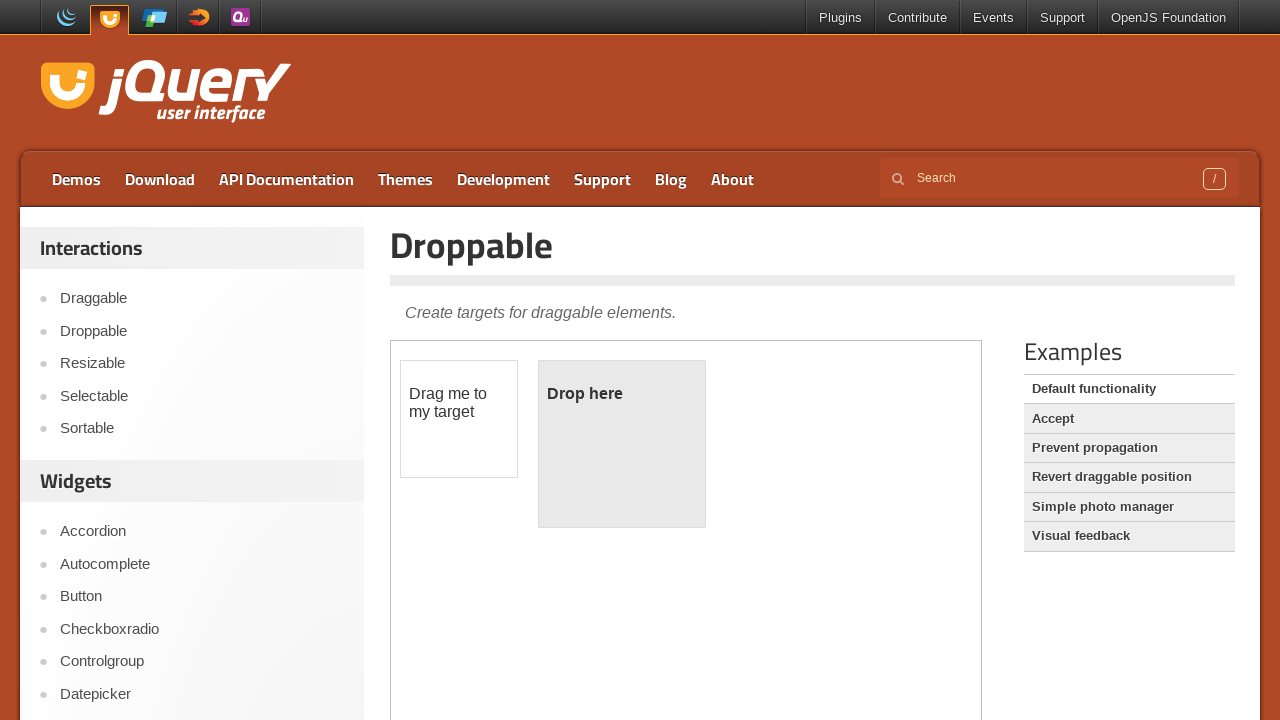

Dragged element from source to droppable target at (622, 444)
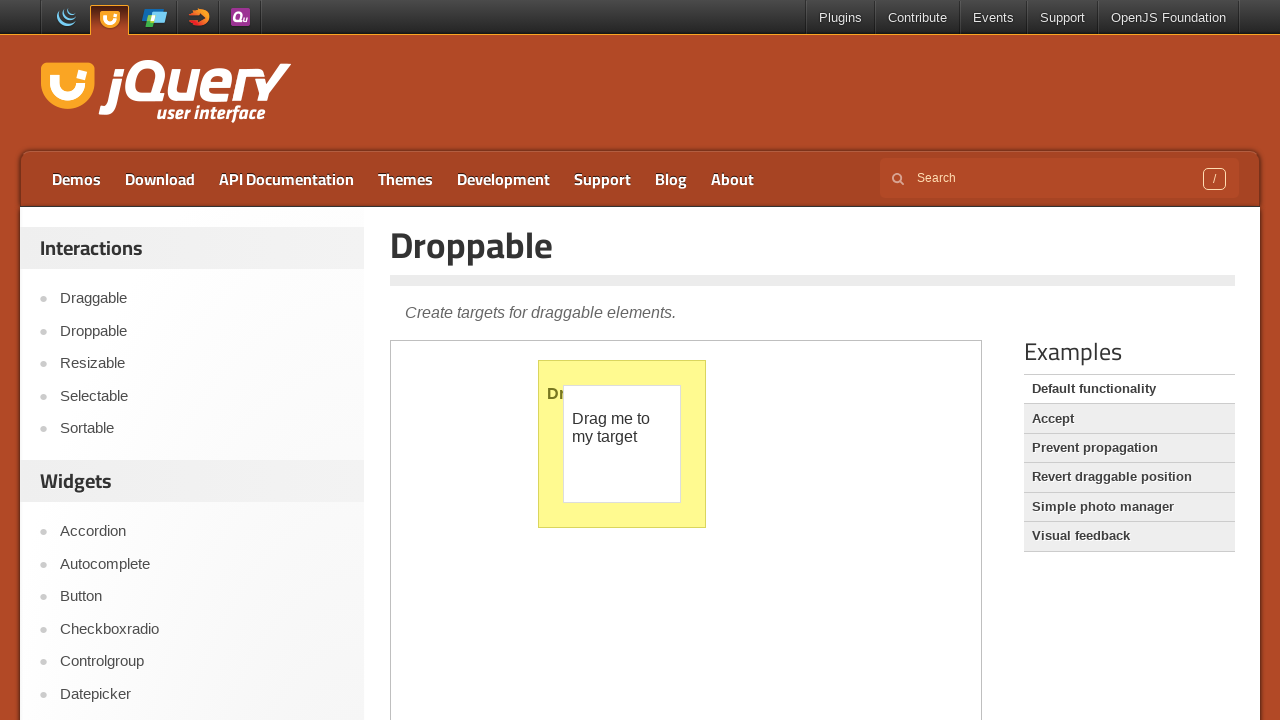

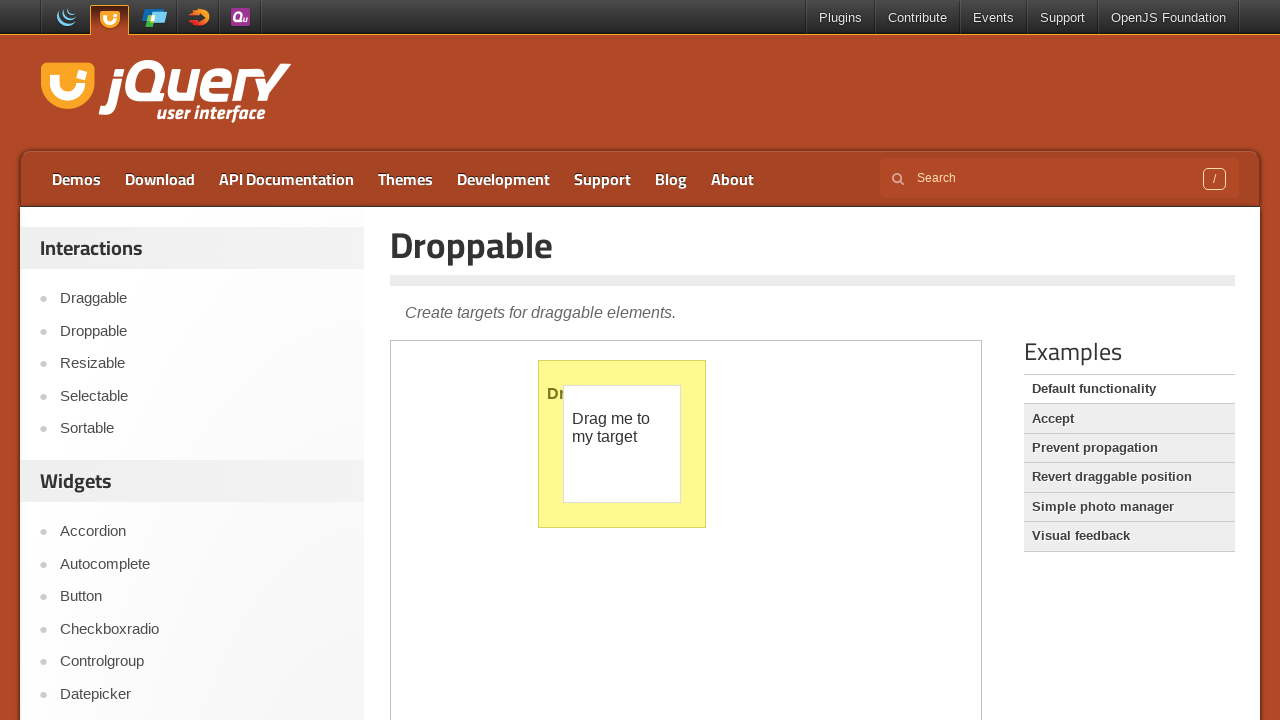